Tests Challenging DOM page by navigating to it and verifying table content is accessible

Starting URL: https://the-internet.herokuapp.com/

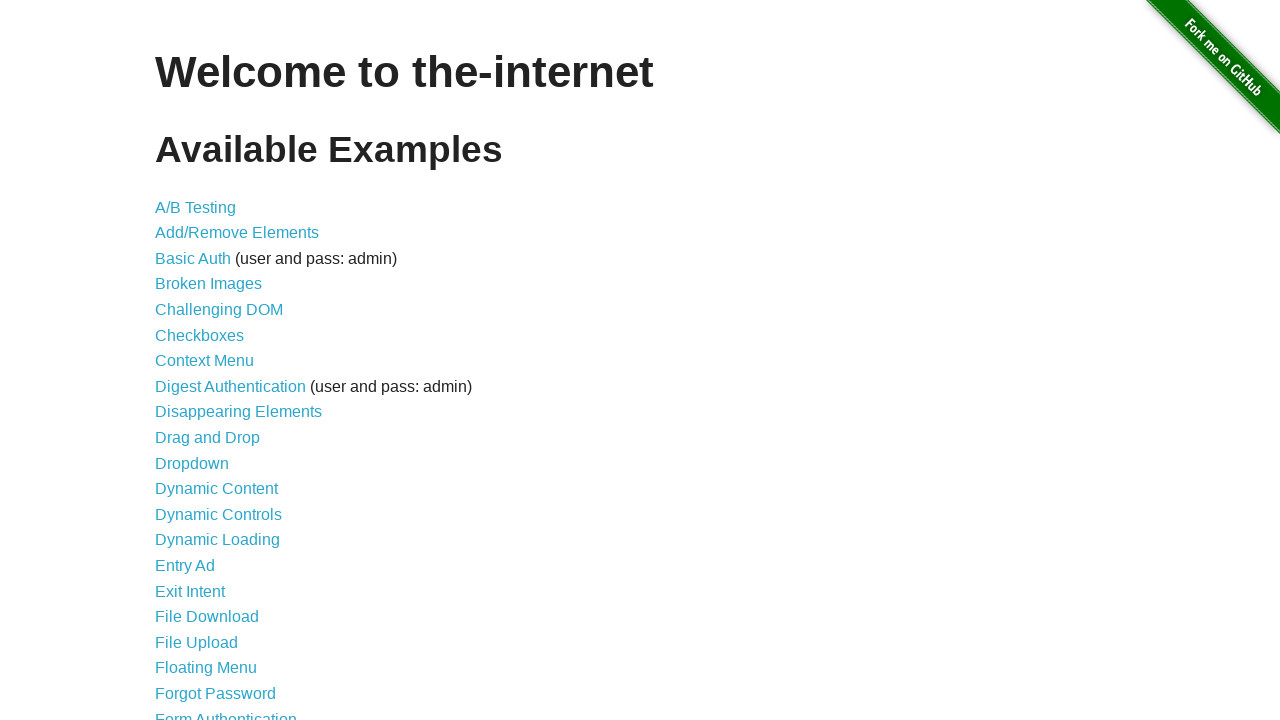

Clicked on Challenging DOM link at (219, 310) on internal:role=link[name="Challenging DOM"i]
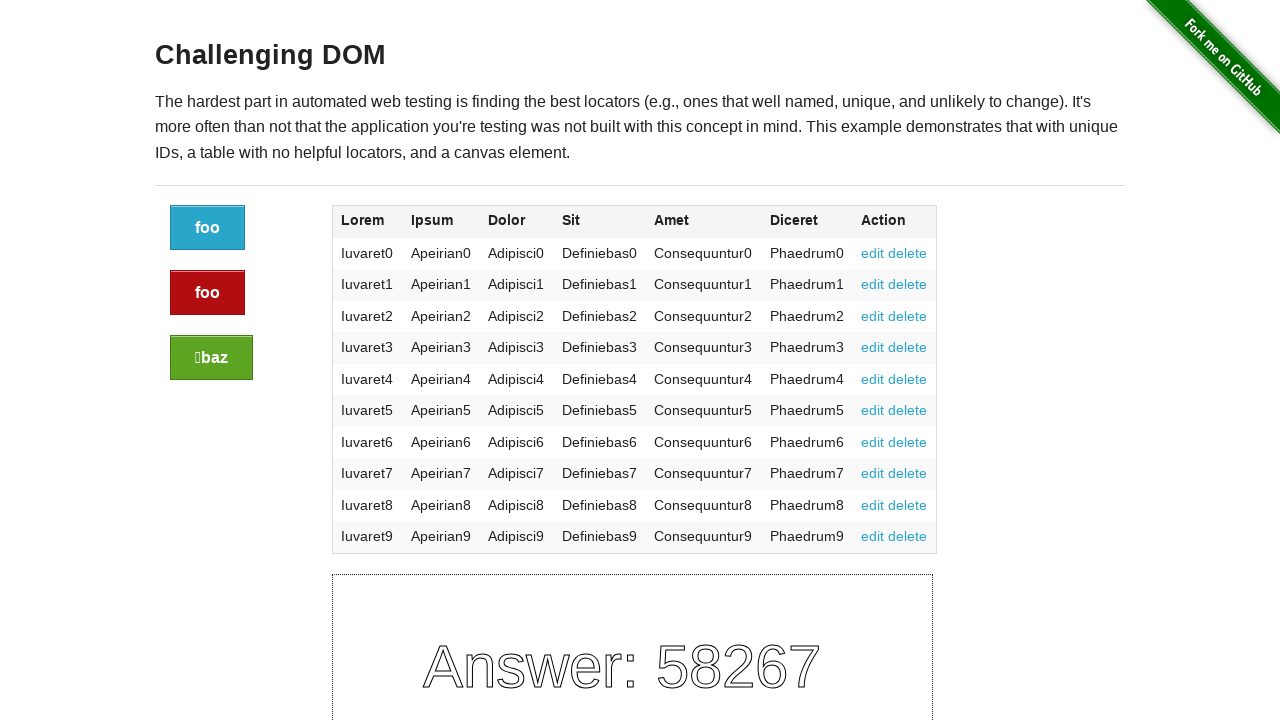

Table loaded and table body rows are visible
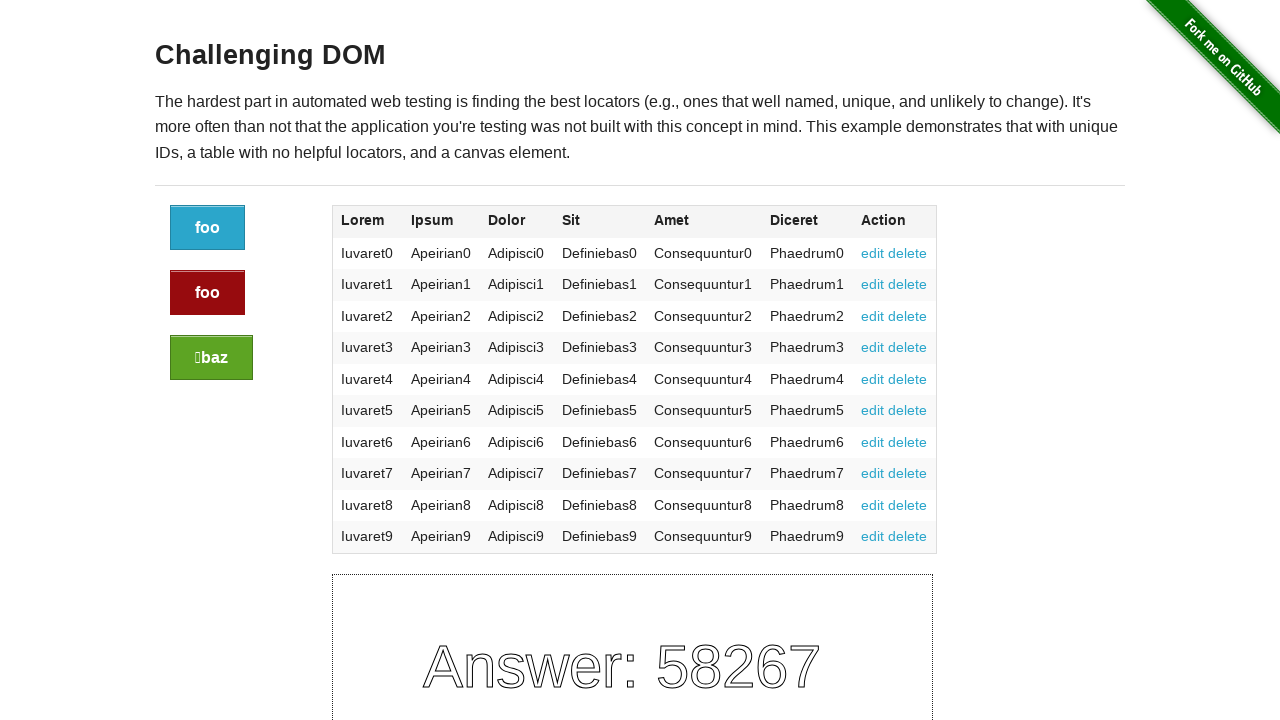

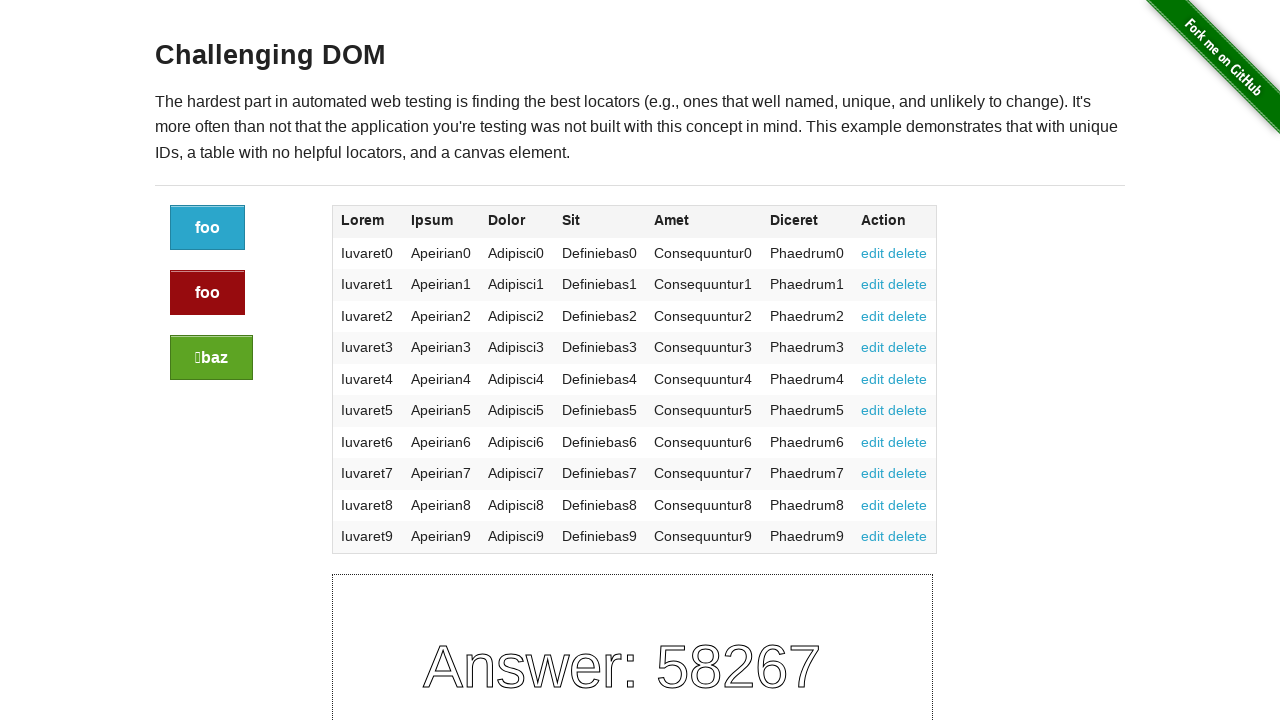